Verifies that the current URL matches the expected OrangeHRM login page URL

Starting URL: https://opensource-demo.orangehrmlive.com/web/index.php/auth/login

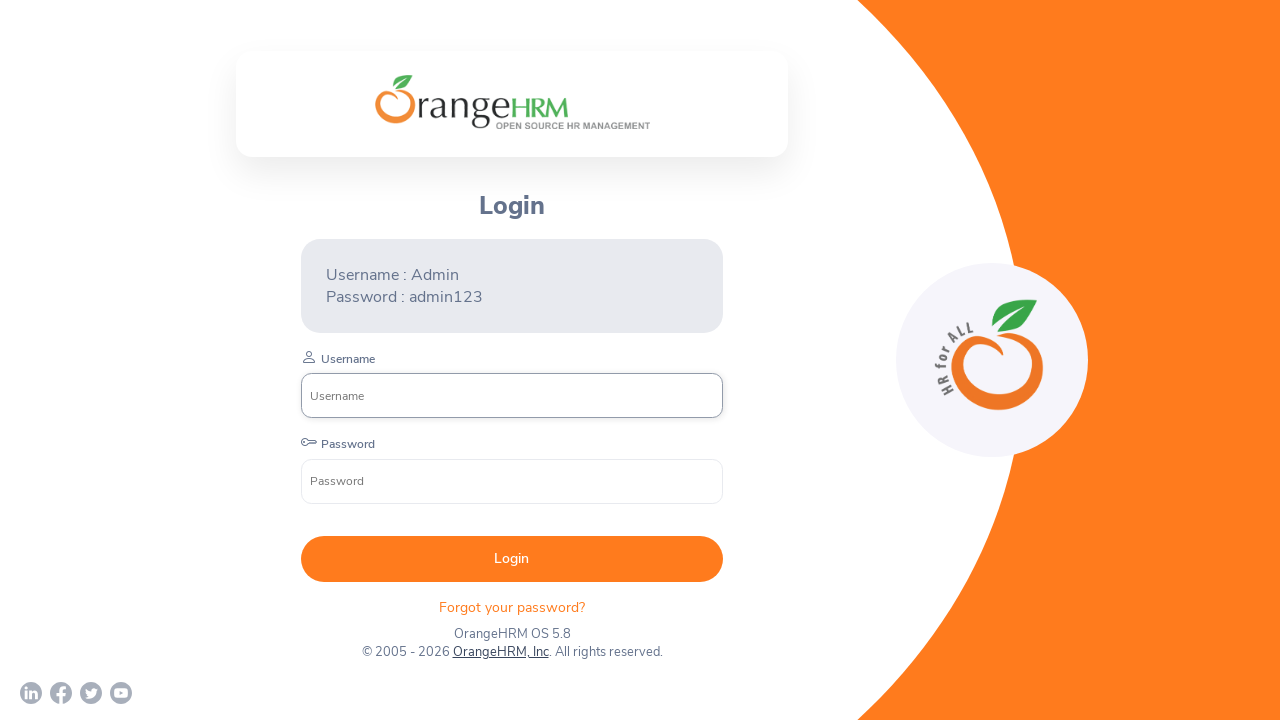

Waited for page DOM to be fully loaded
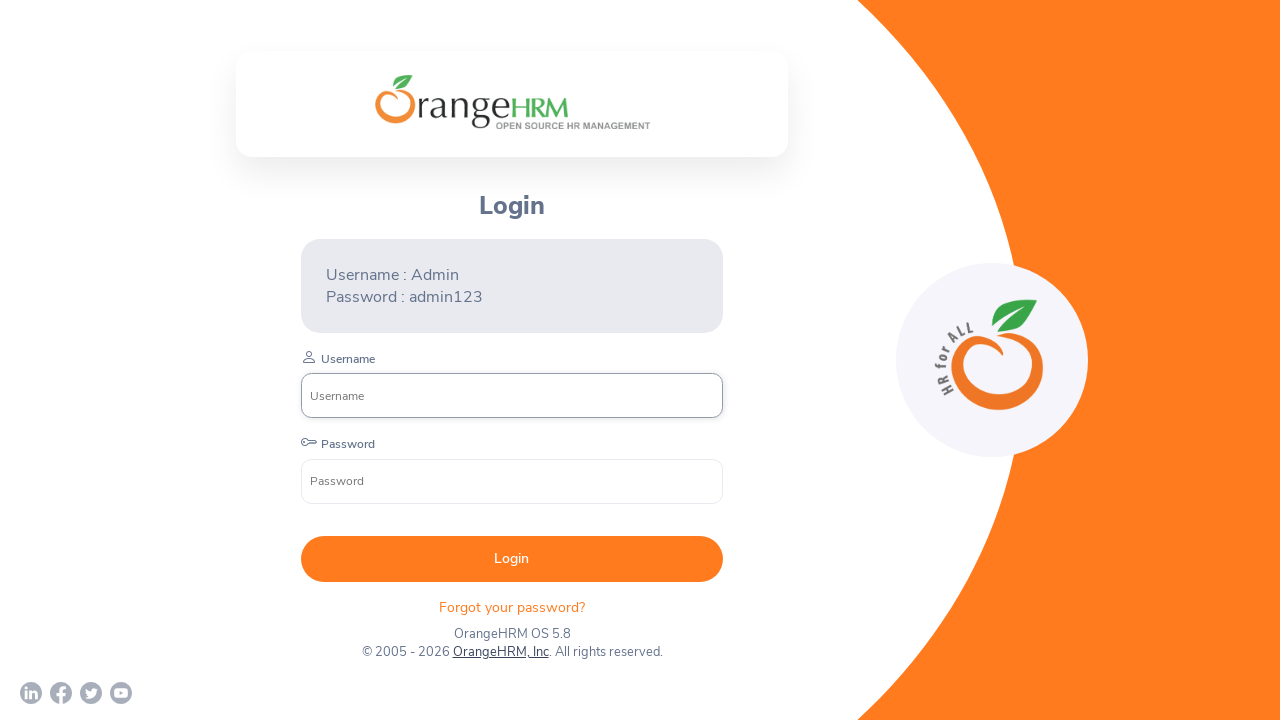

Verified current URL matches OrangeHRM login page URL
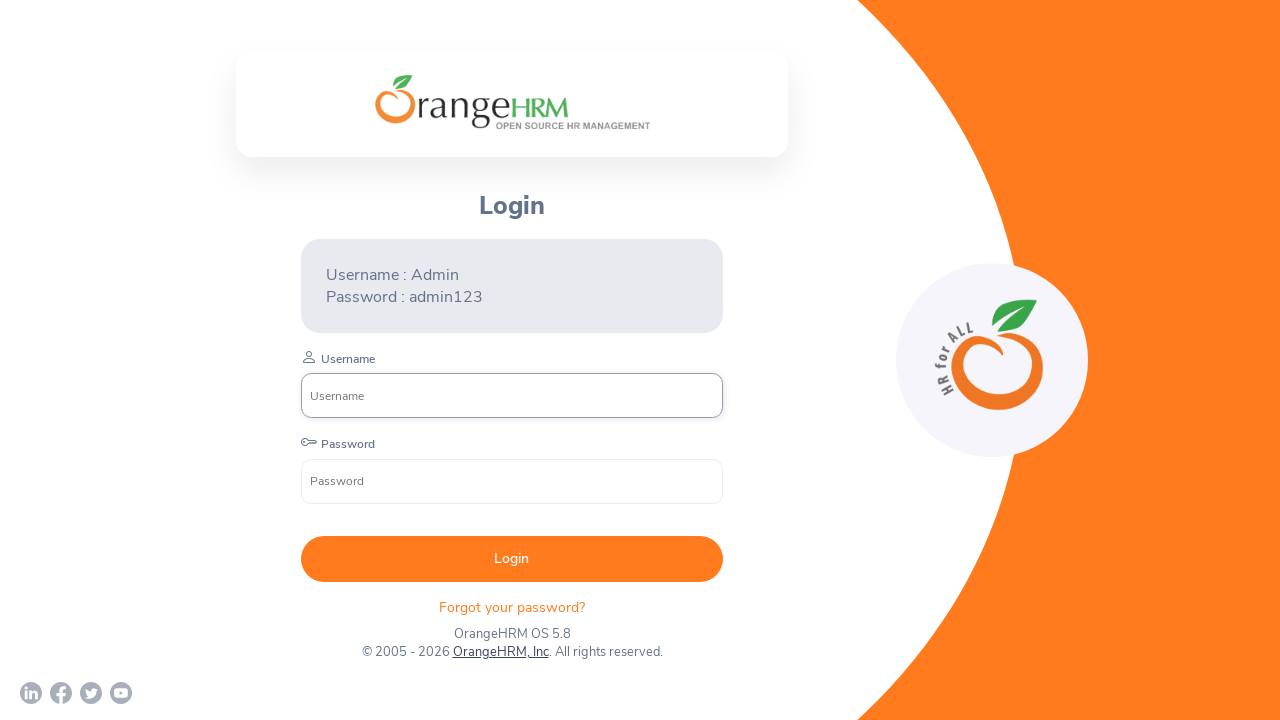

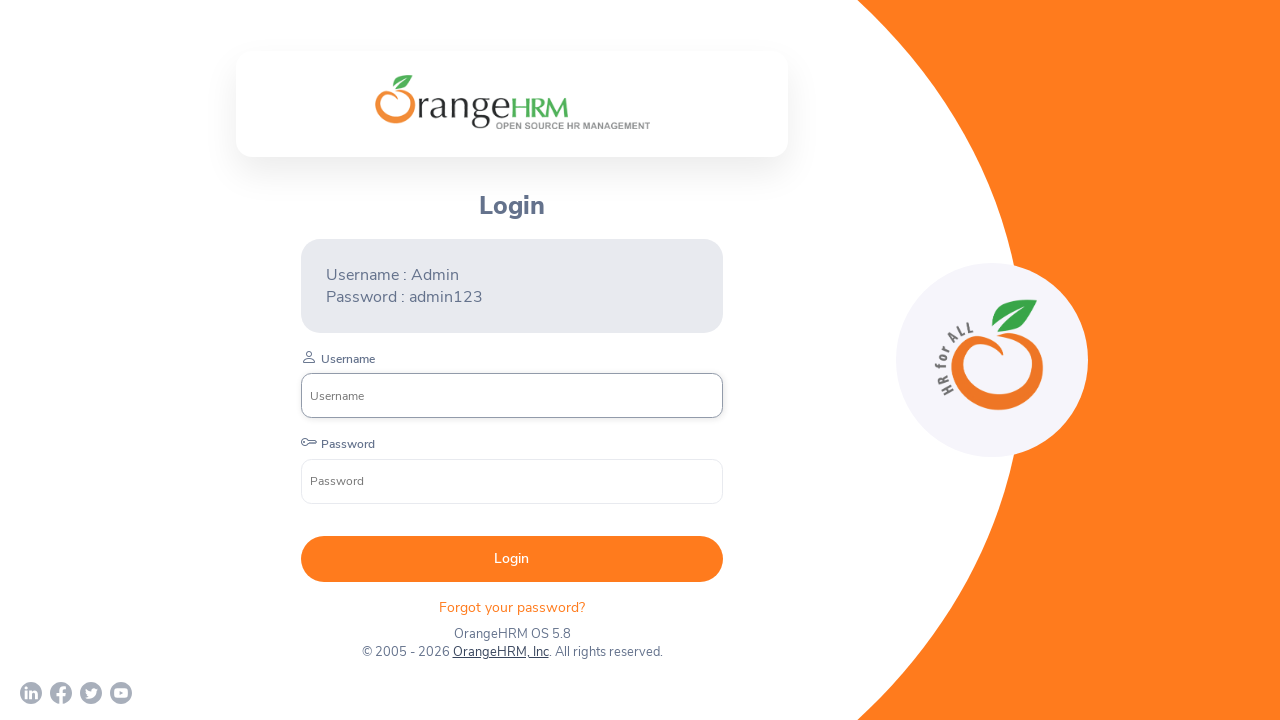